Tests various checkbox interactions including basic checkbox, toggle switch, and multi-select checkbox menu with city selections

Starting URL: https://leafground.com/checkbox.xhtml

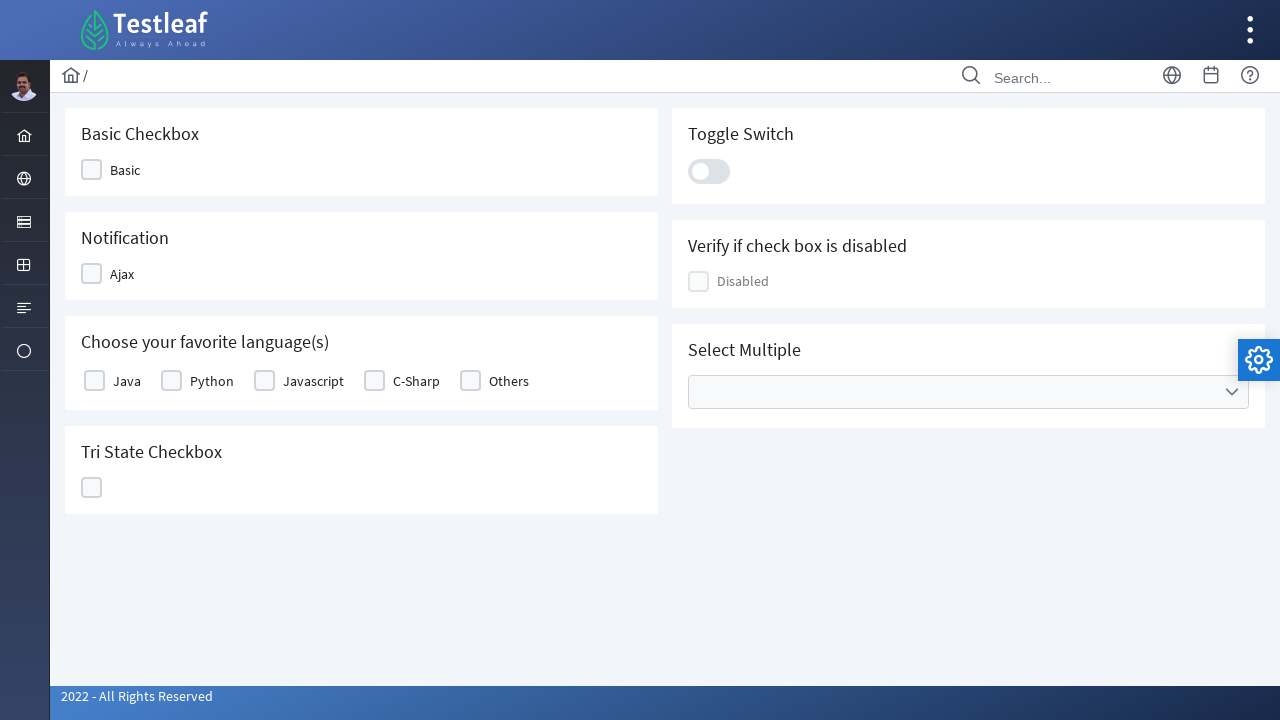

Clicked on basic checkbox at (92, 170) on xpath=//div[contains(@class,'ui-chkbox-box ui-widget')]
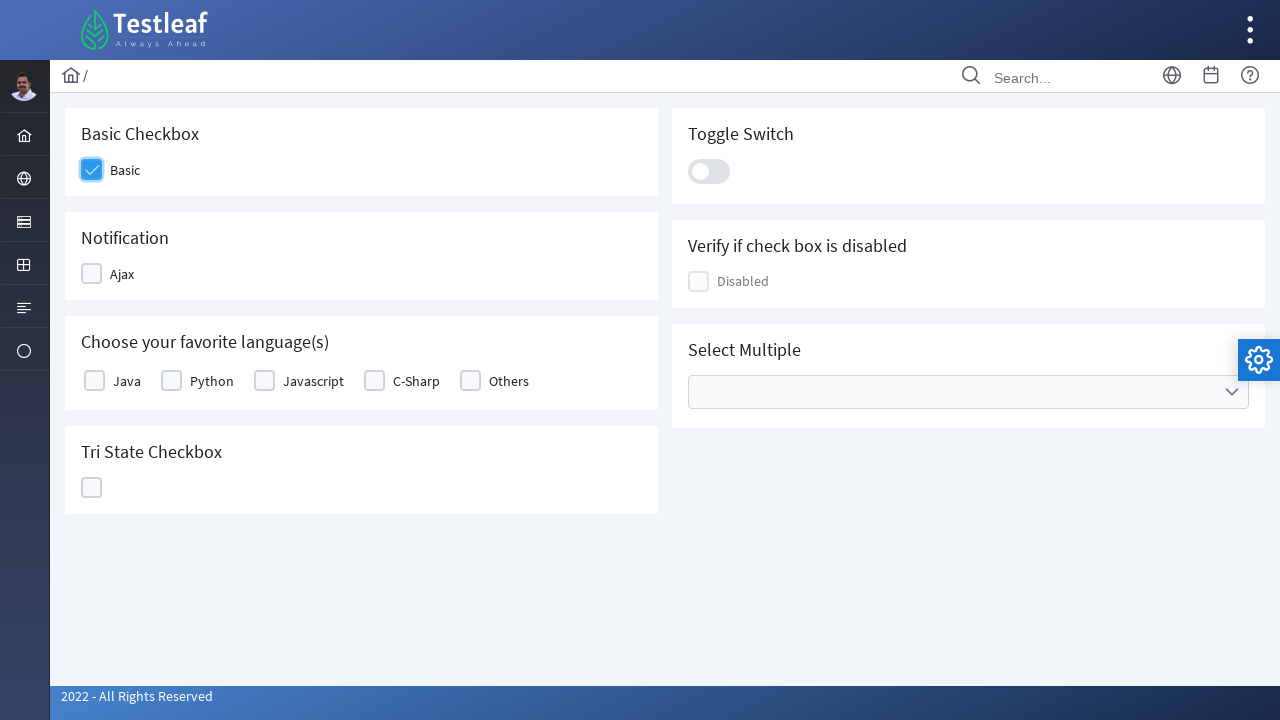

Clicked on toggle switch at (709, 171) on .ui-toggleswitch-slider
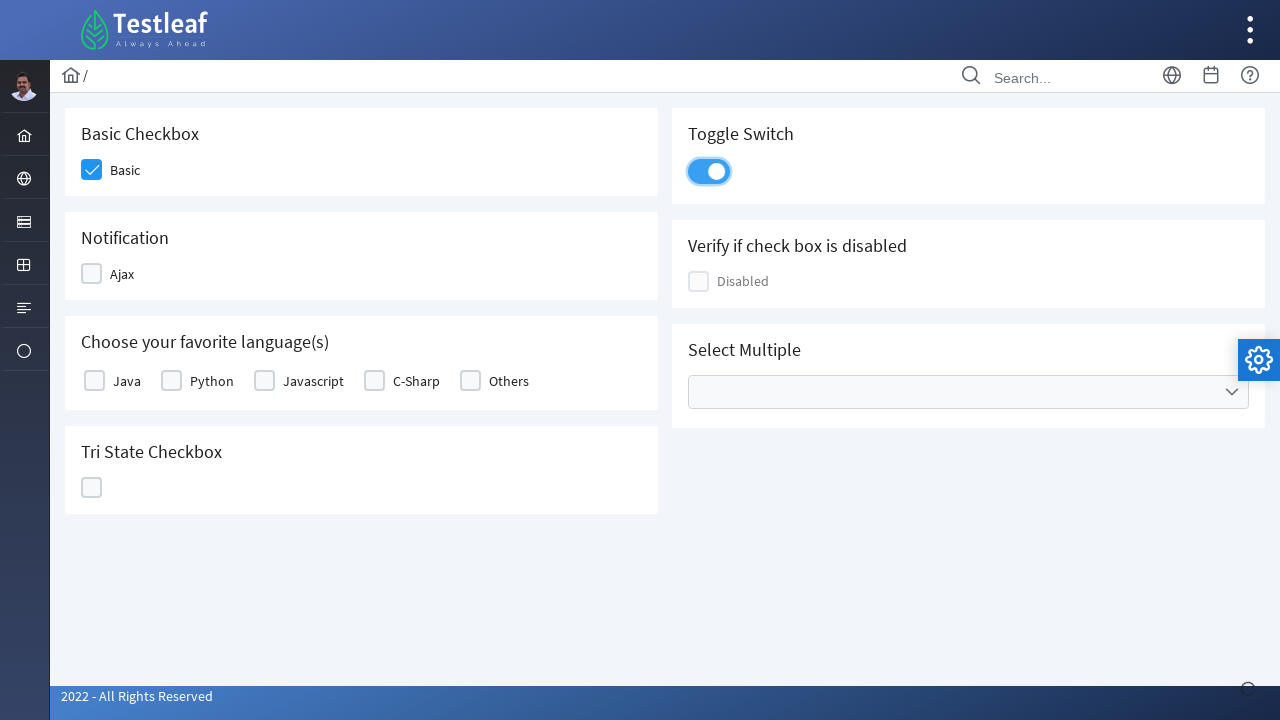

Opened multi-select checkbox menu at (968, 392) on xpath=//ul[contains(@class,'ui-selectcheckboxmenu-multiple-container ui-widget')
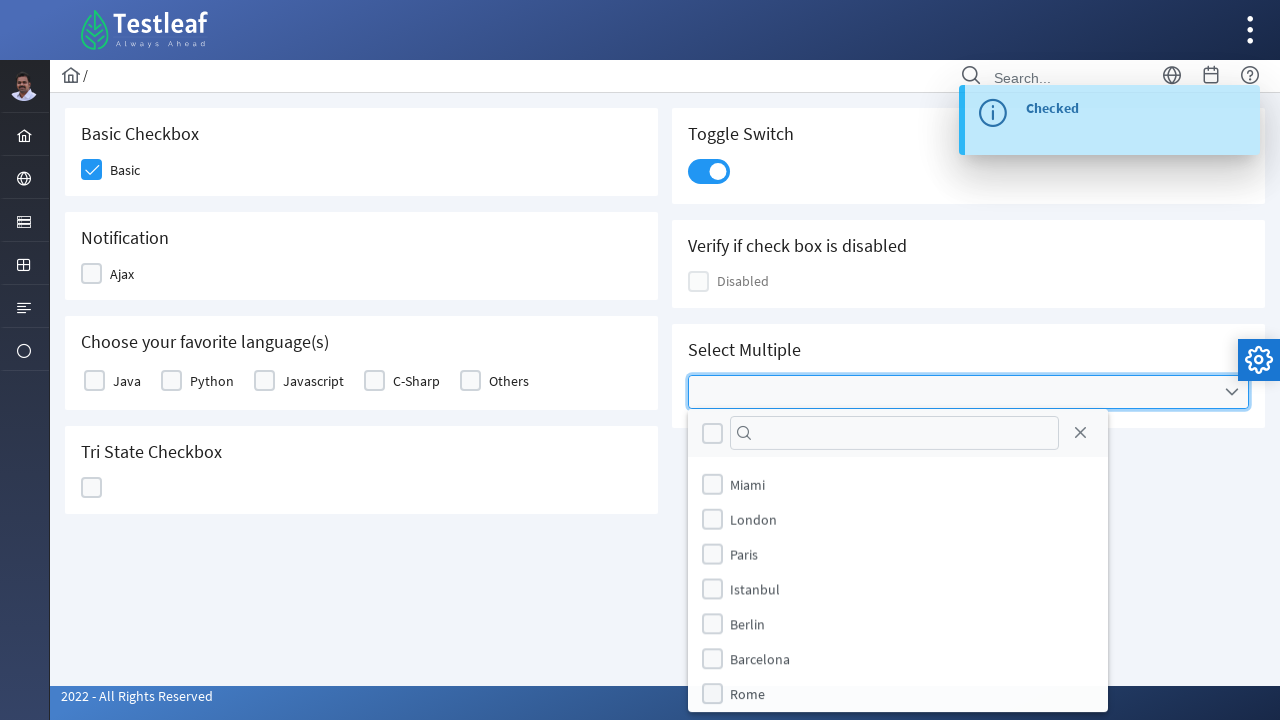

Selected Miami option from checkbox menu at (748, 484) on (//label[text()='Miami'])[2]
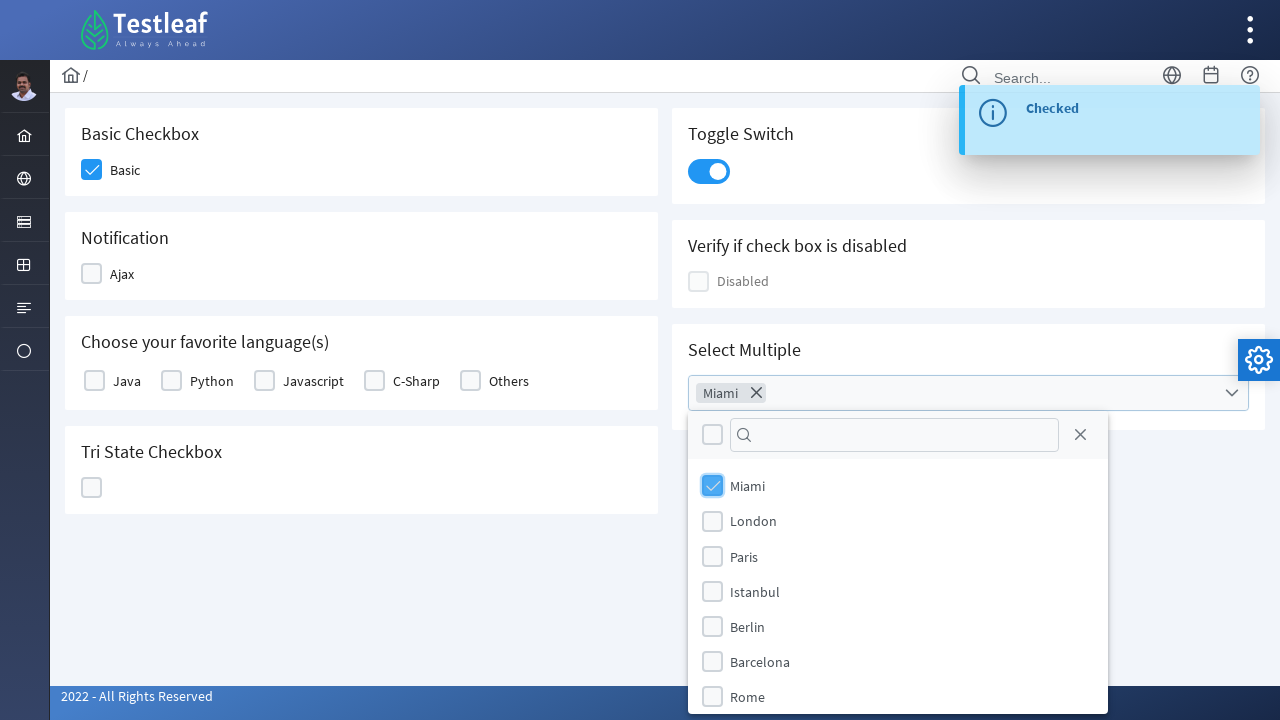

Selected London option from checkbox menu at (754, 521) on (//label[text()='London'])[2]
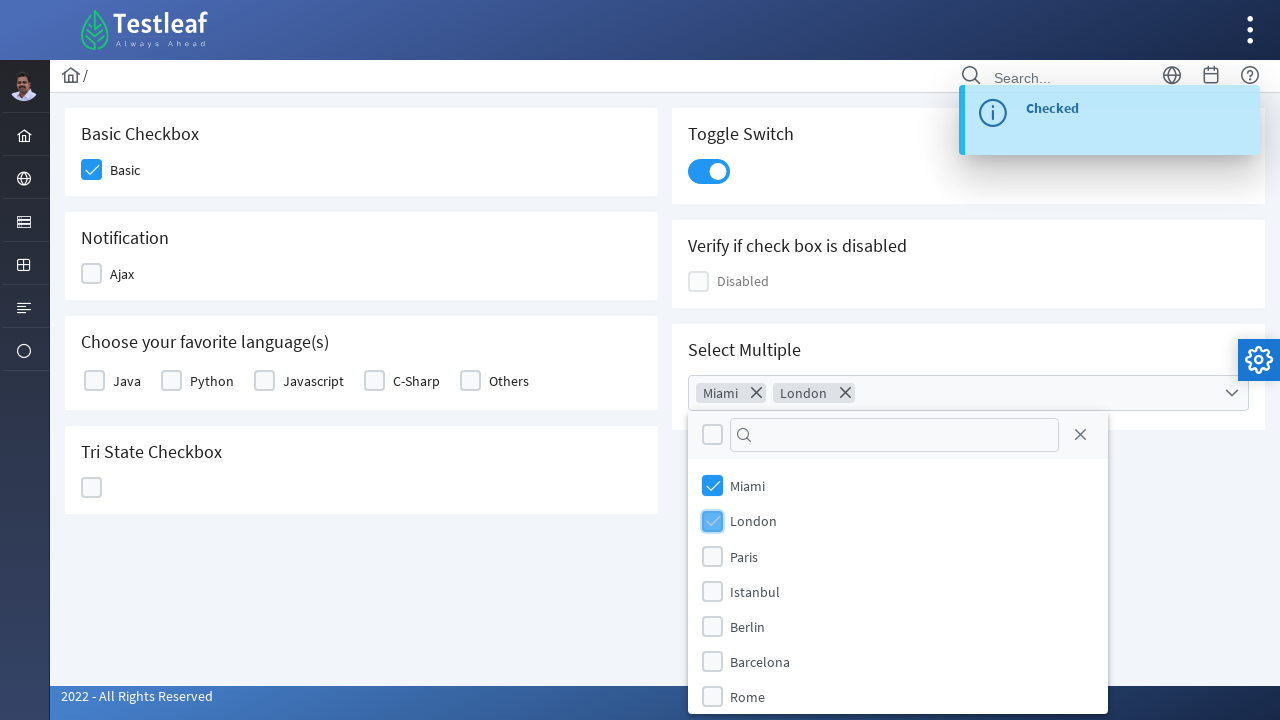

Selected Berlin option from checkbox menu at (748, 626) on (//label[text()='Berlin'])[2]
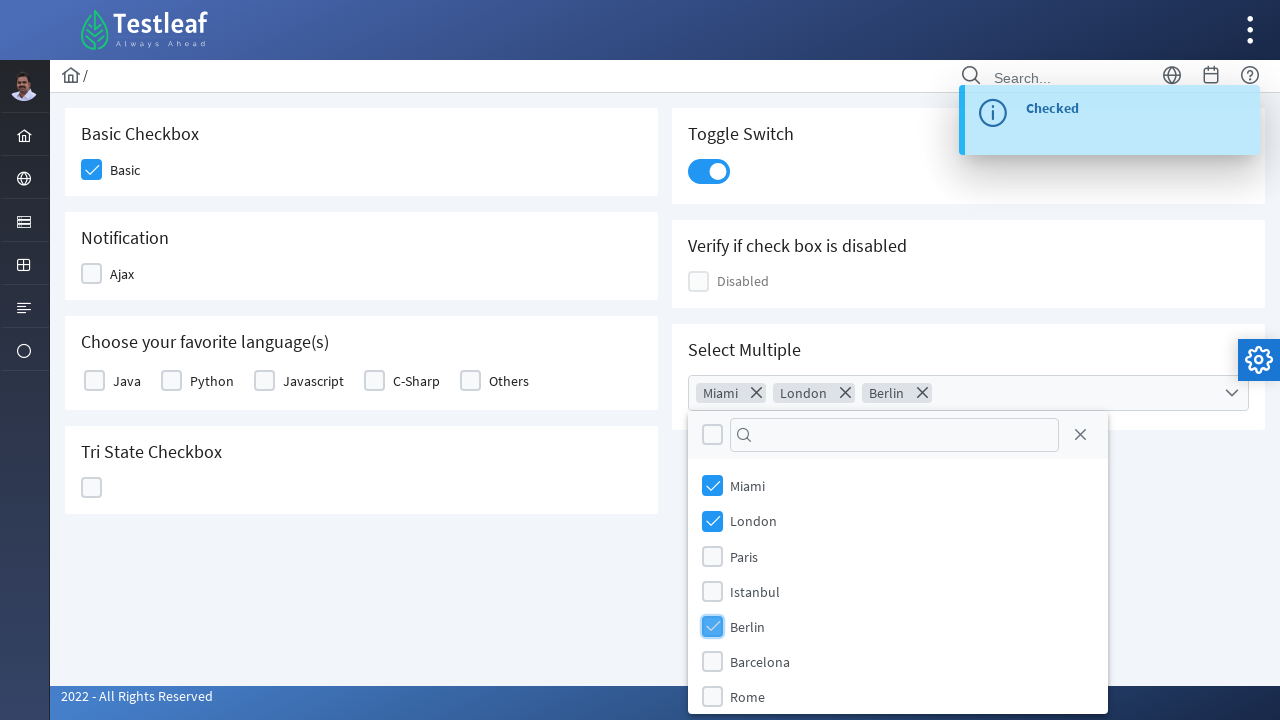

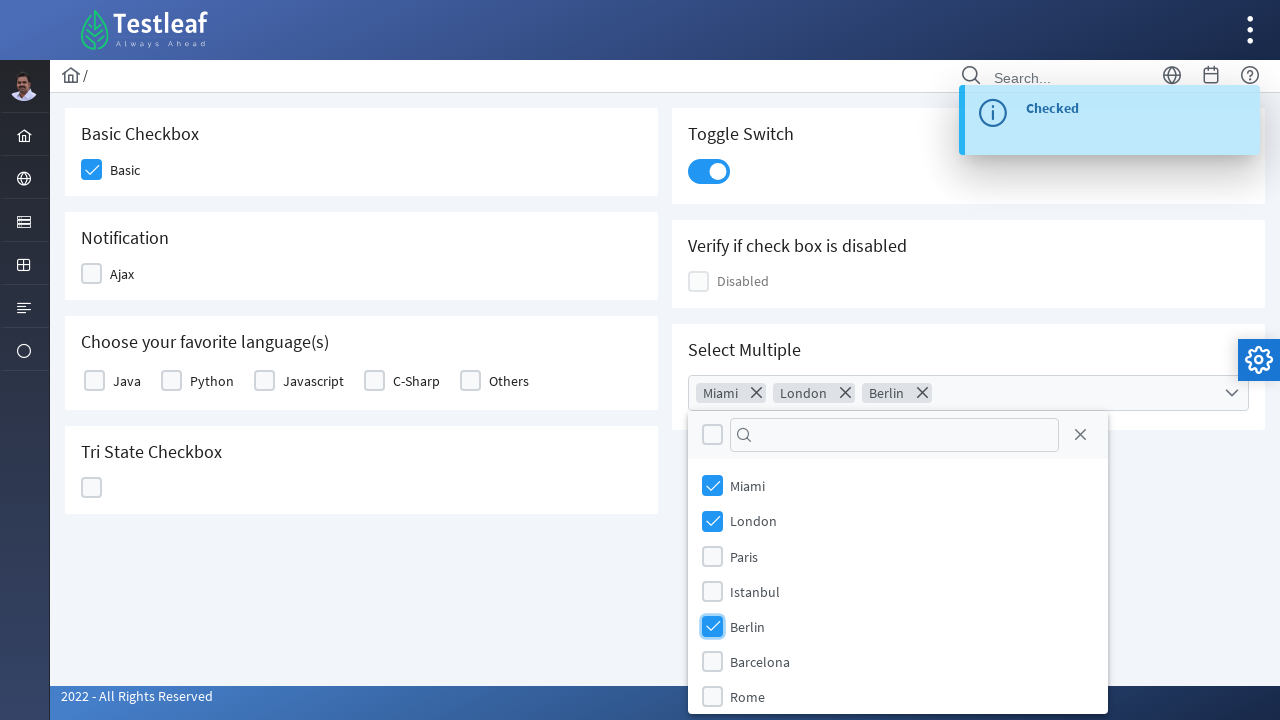